Tests WhatsApp button functionality by clicking it and handling window switches

Starting URL: https://www.tranktechnologies.com/

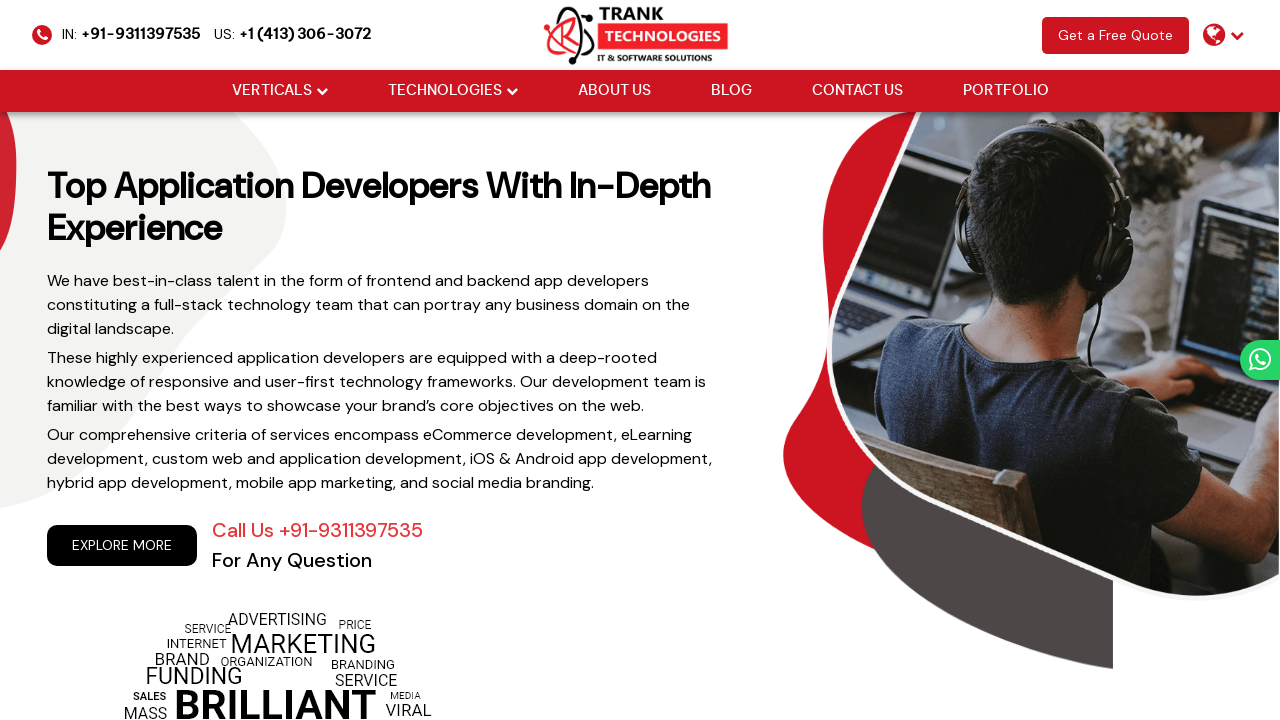

Clicked WhatsApp button at (1260, 360) on xpath=//a[@class='cm-wa-btn box-shadow-2']
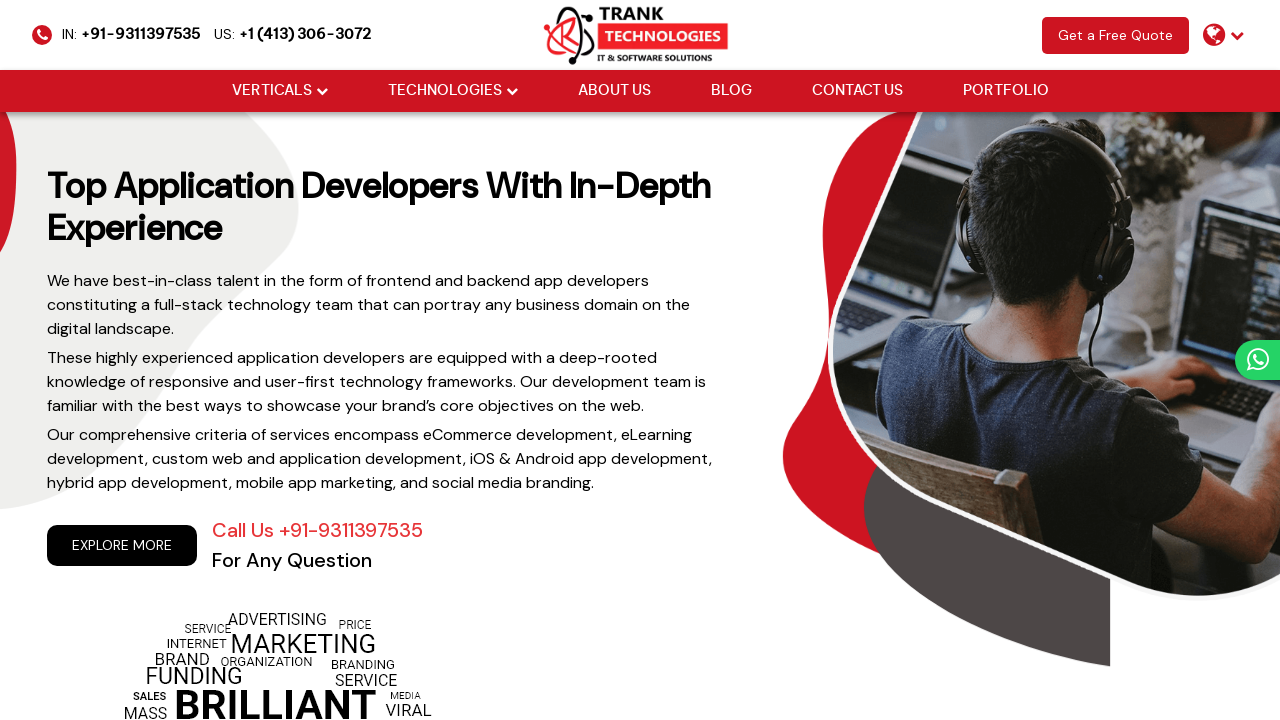

Clicked WhatsApp button to open new window at (1258, 360) on xpath=//a[@class='cm-wa-btn box-shadow-2']
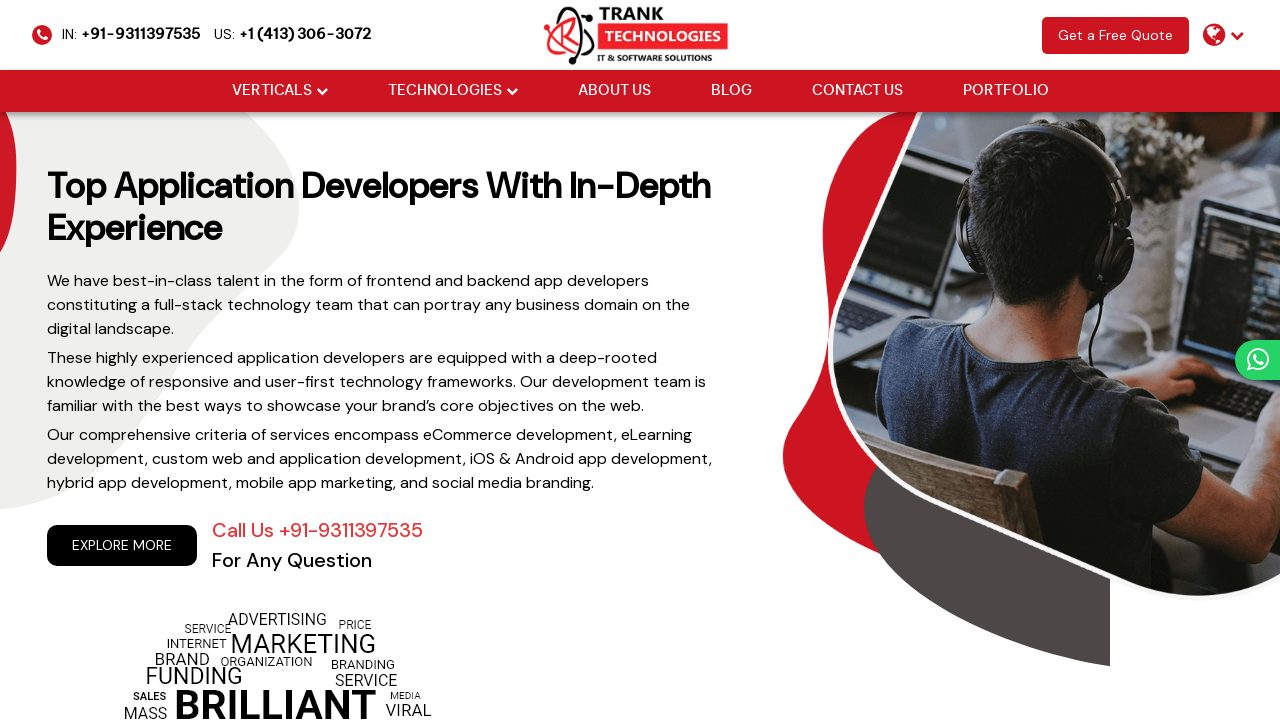

New window/tab opened
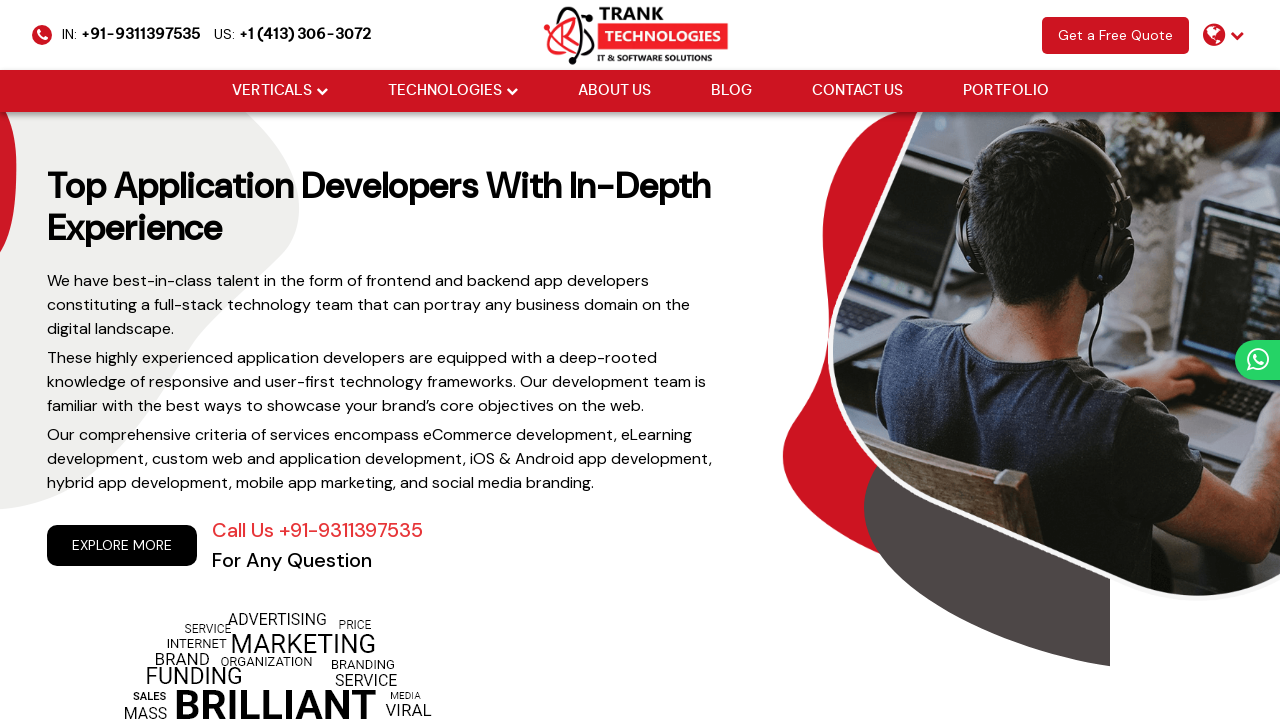

Closed new window/tab
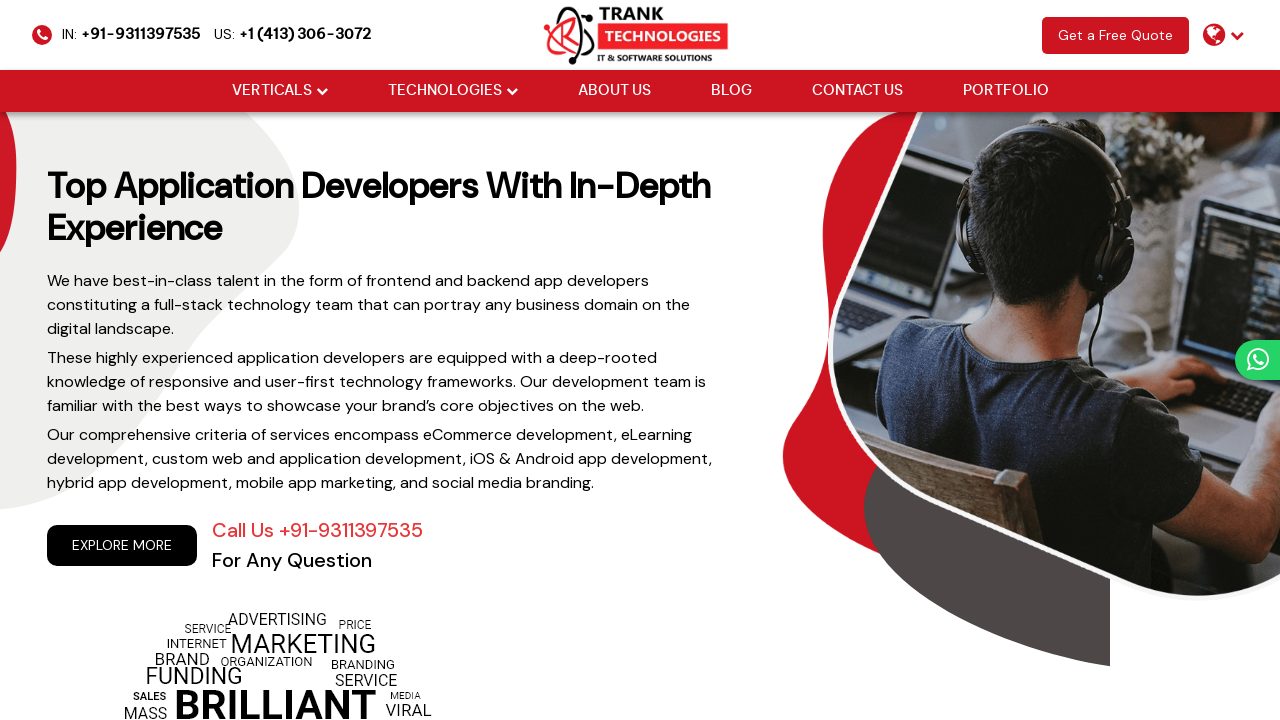

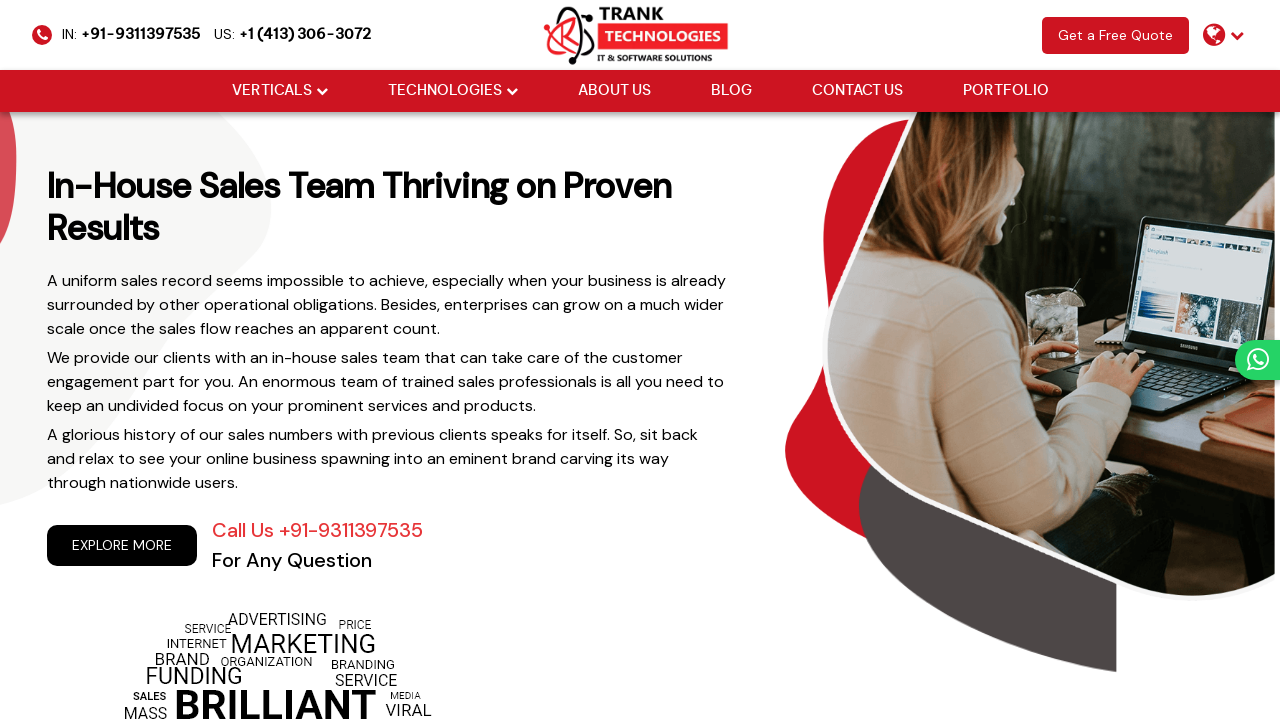